Tests accordion functionality on Automation Testing demo site by clicking accordion panels and verifying the expanded content is displayed correctly.

Starting URL: https://demo.automationtesting.in/Accordion.html

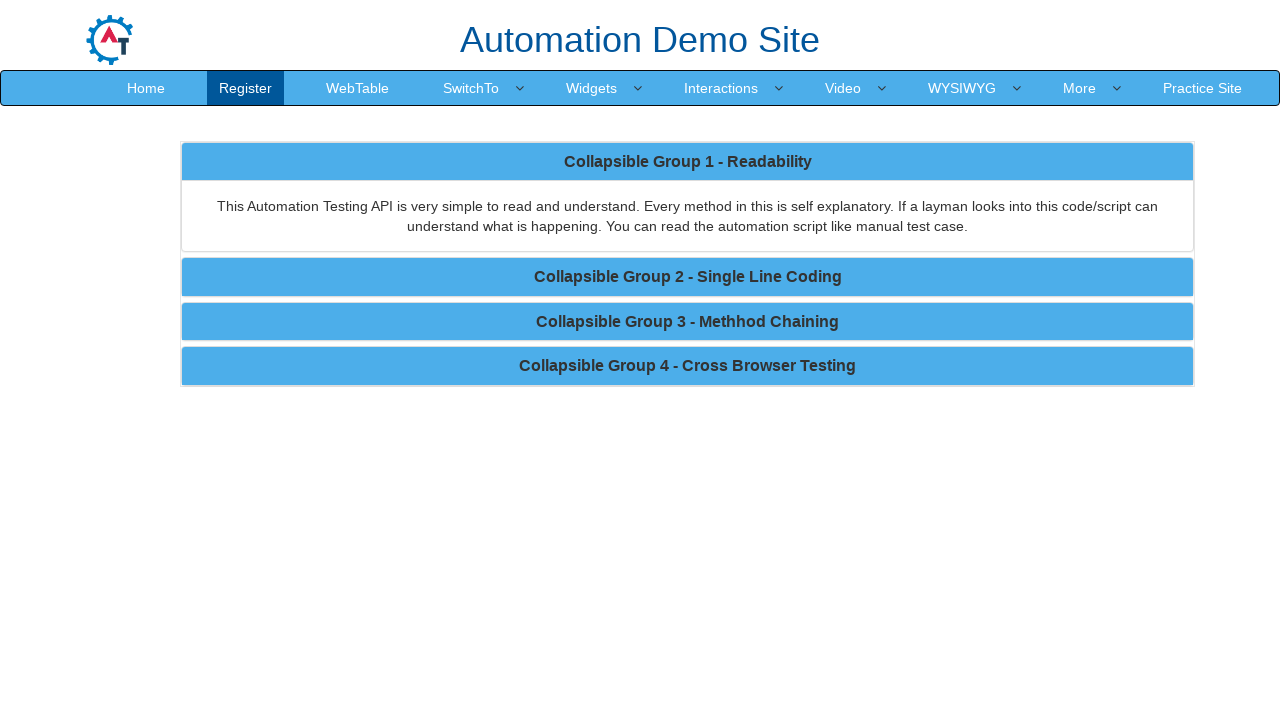

Waited for accordion panel headings to load
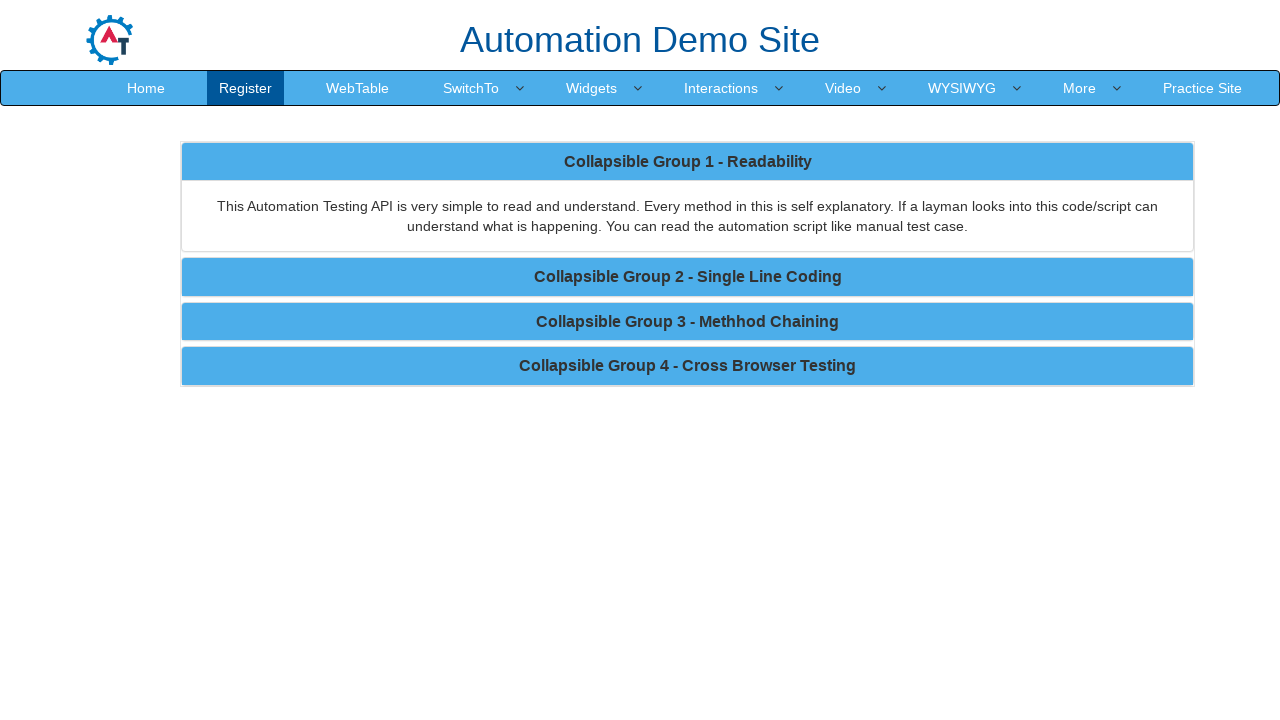

Clicked second accordion panel header at (688, 277) on :nth-child(2) > .panel-heading > .panel-title > a > b
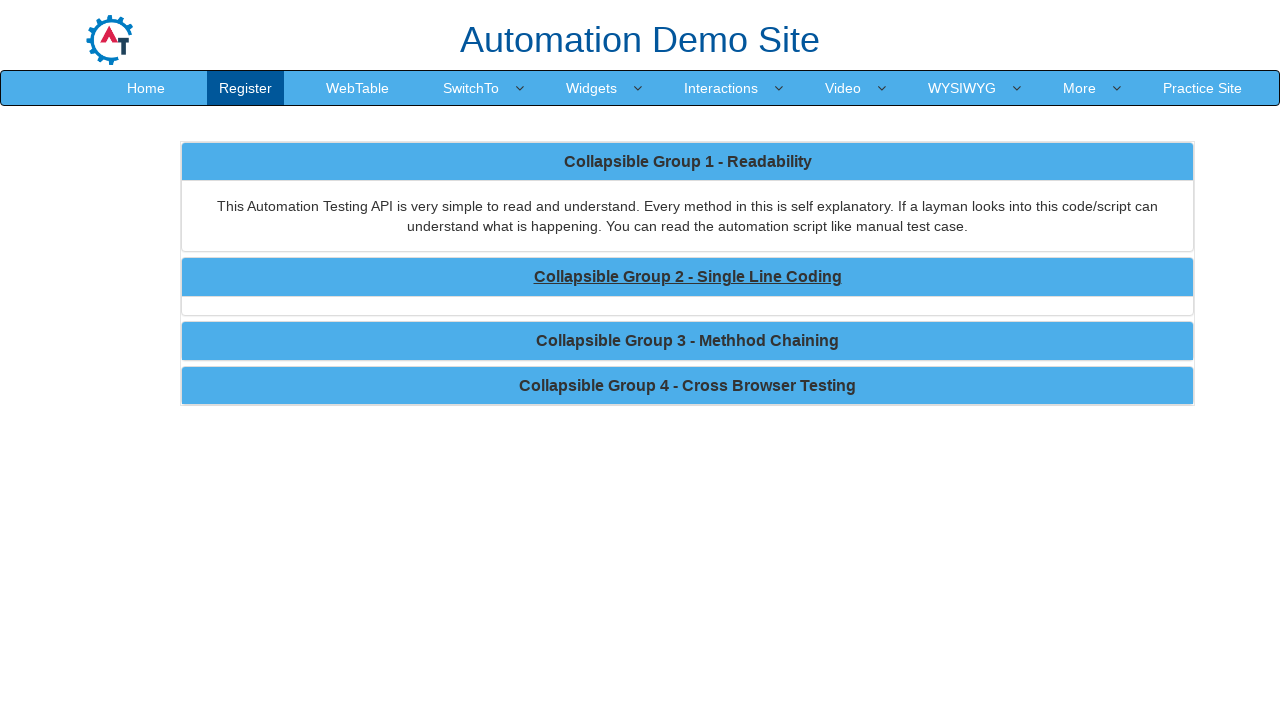

Second accordion panel content expanded and became visible
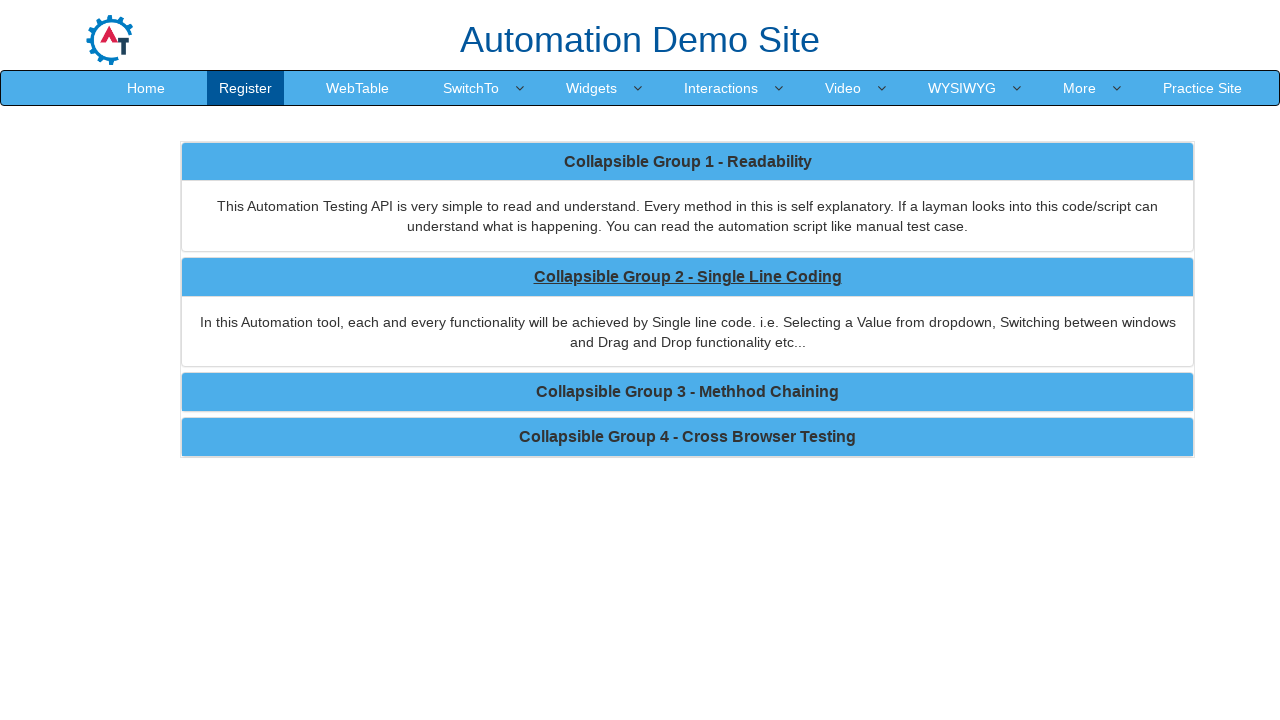

Clicked third accordion panel header at (688, 392) on :nth-child(3) > .panel-heading > .panel-title > a > b
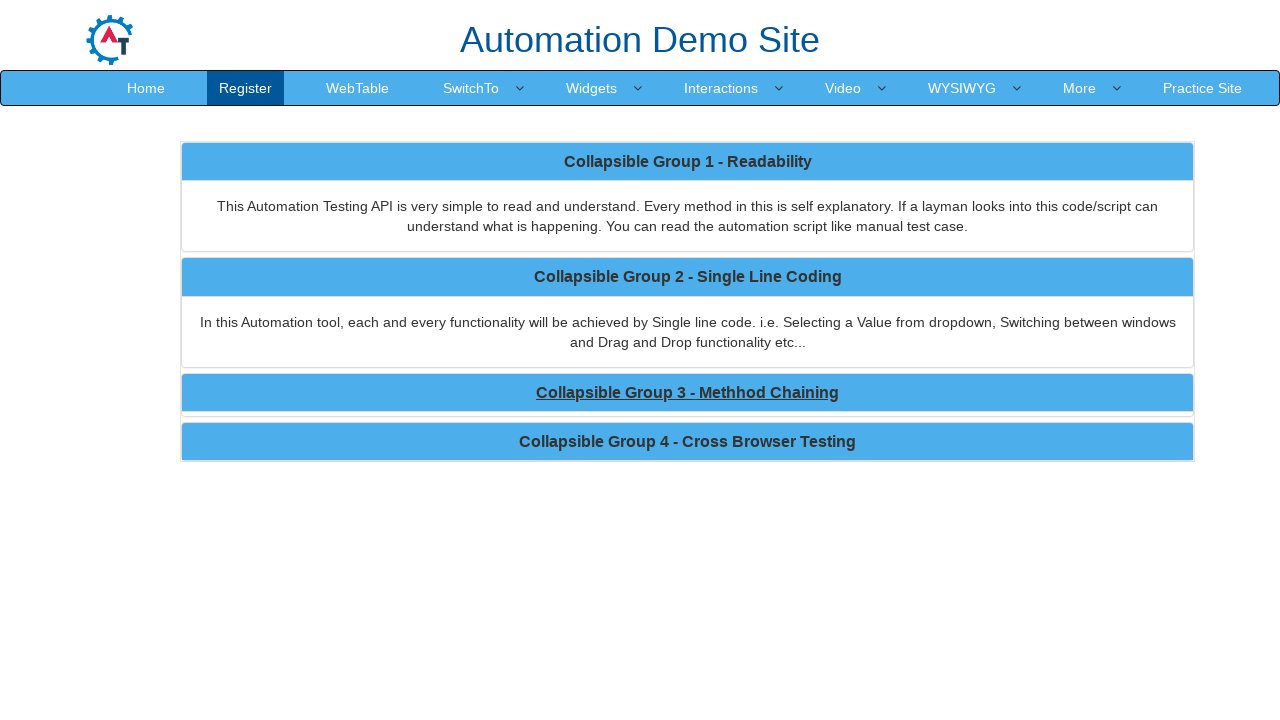

Third accordion panel content expanded and became visible
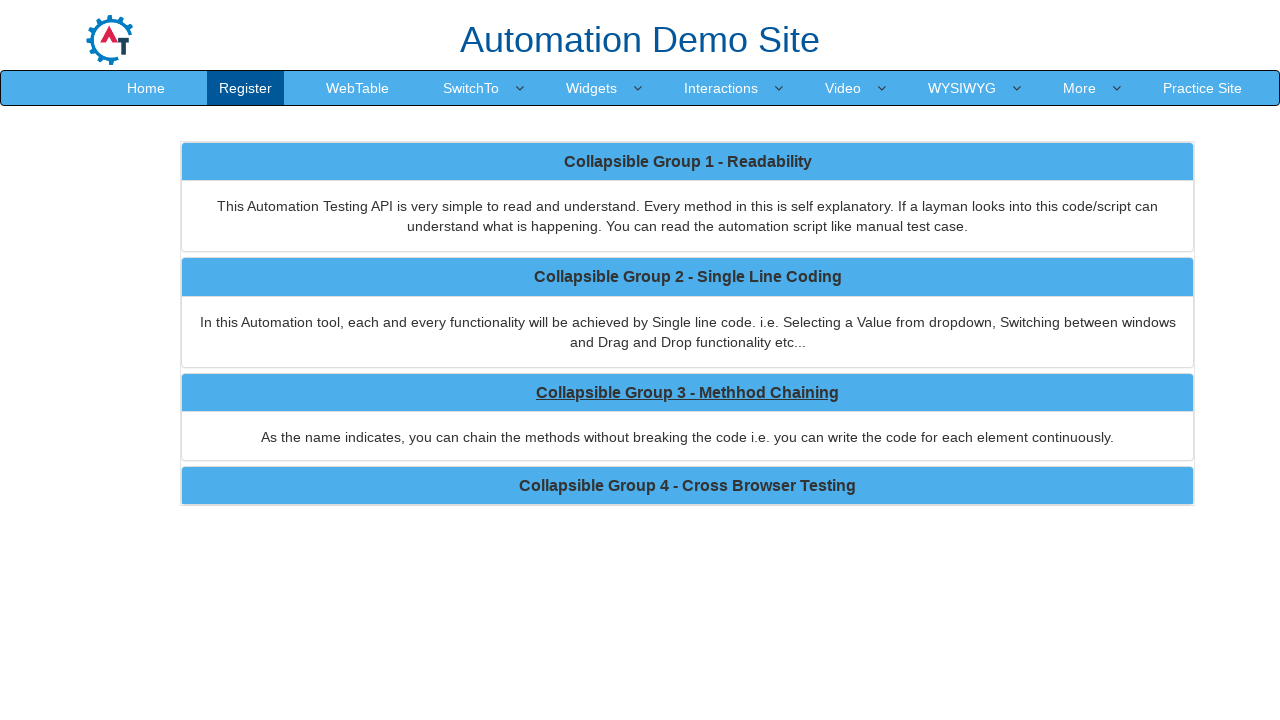

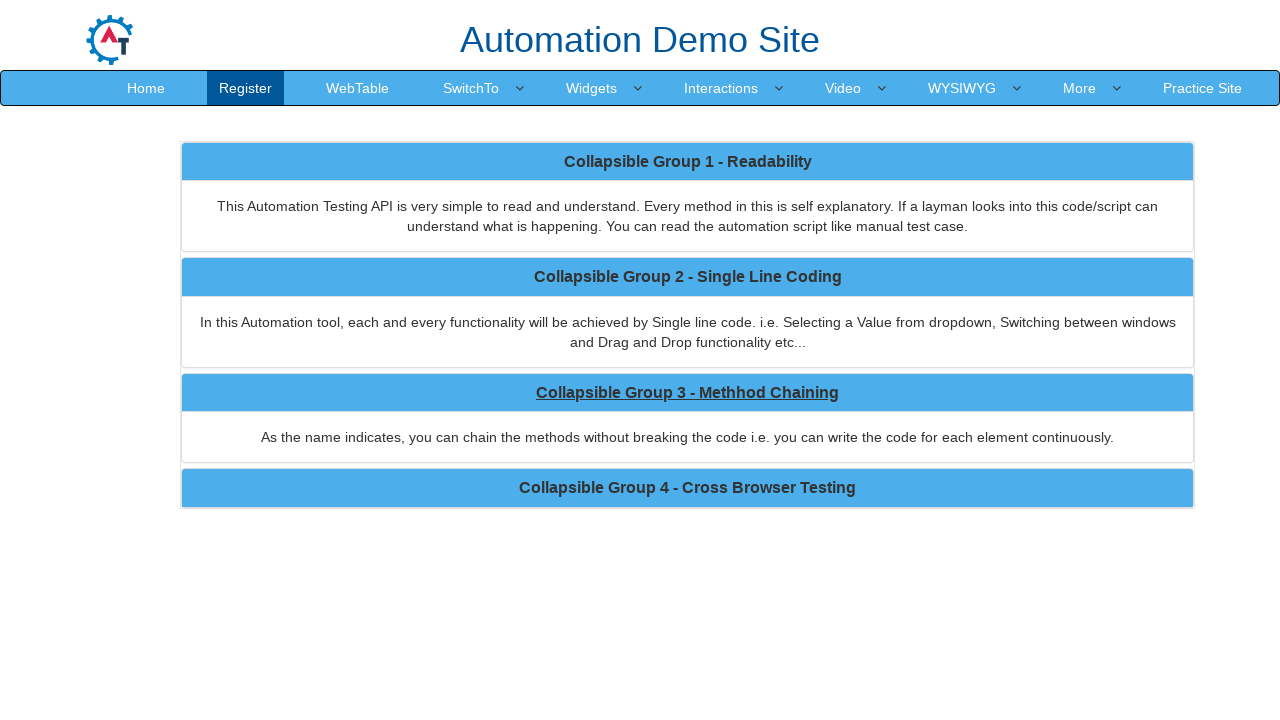